Tests adding multiple tasks (5 items) to the todo list and marking them all as completed.

Starting URL: https://www.techglobal-training.com/frontend

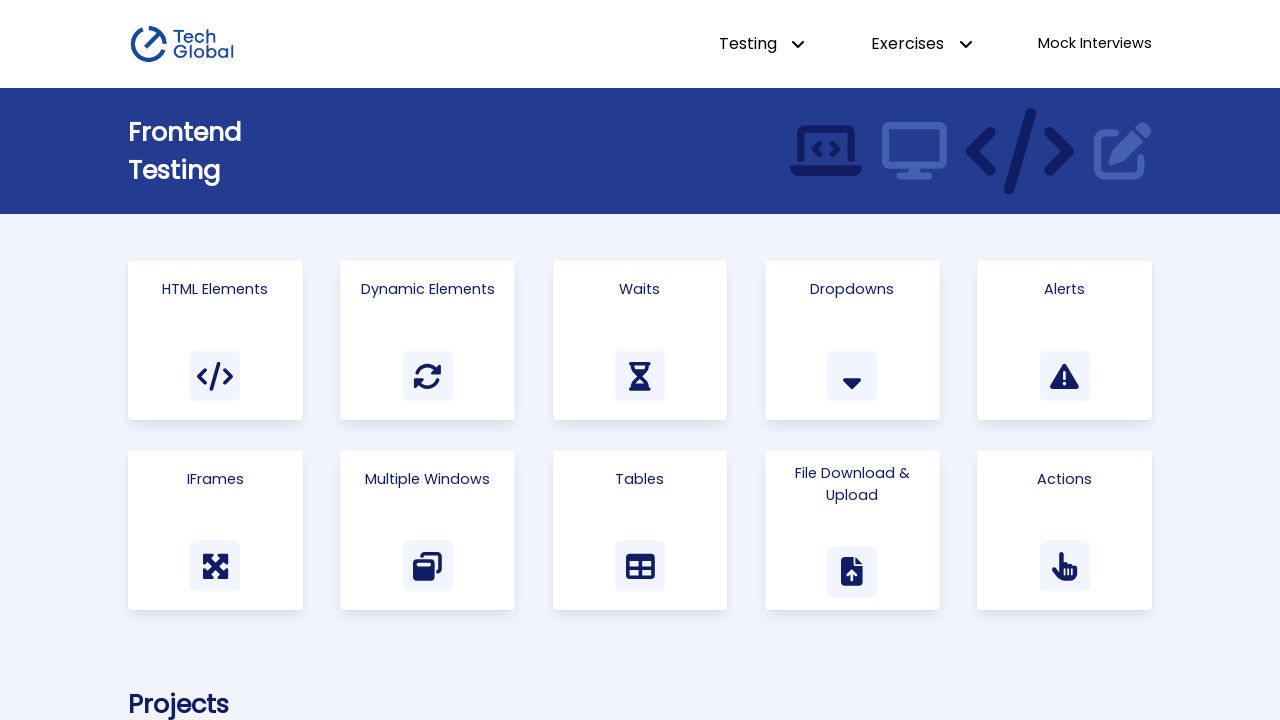

Clicked on Todo List link to navigate to the todo app at (913, 360) on text=Todo List
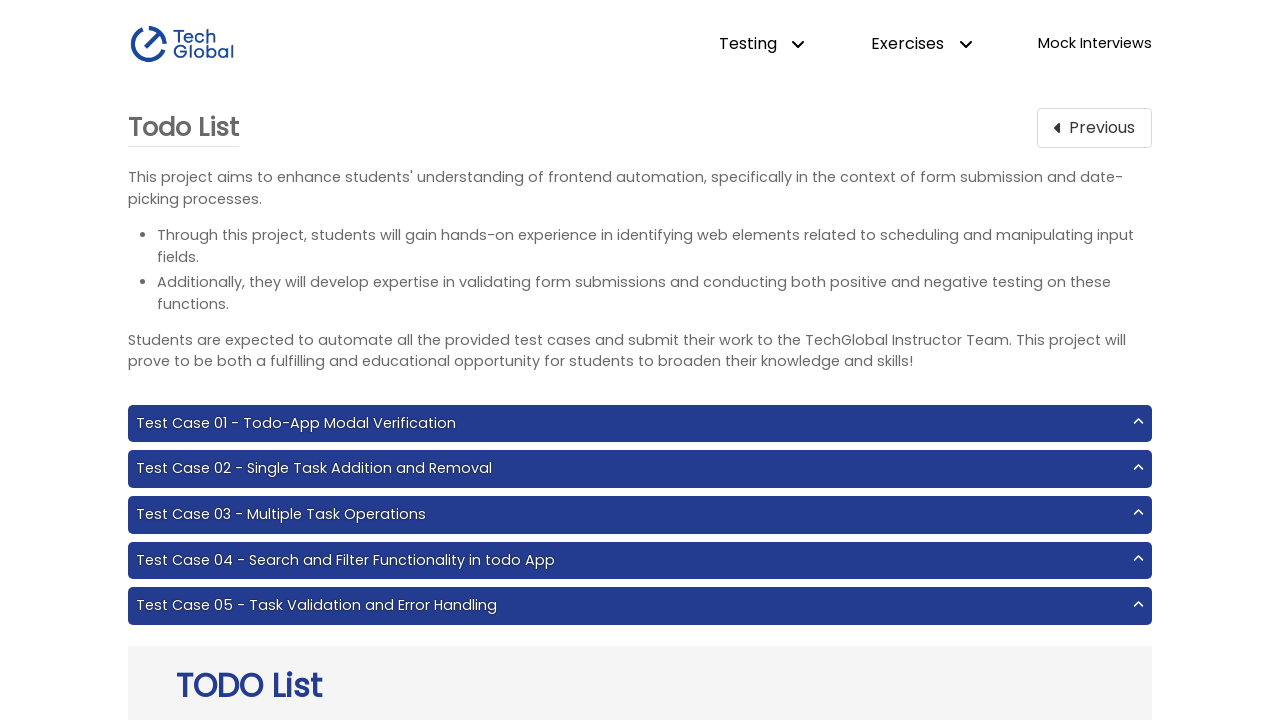

Todo app loaded - panel selector appeared
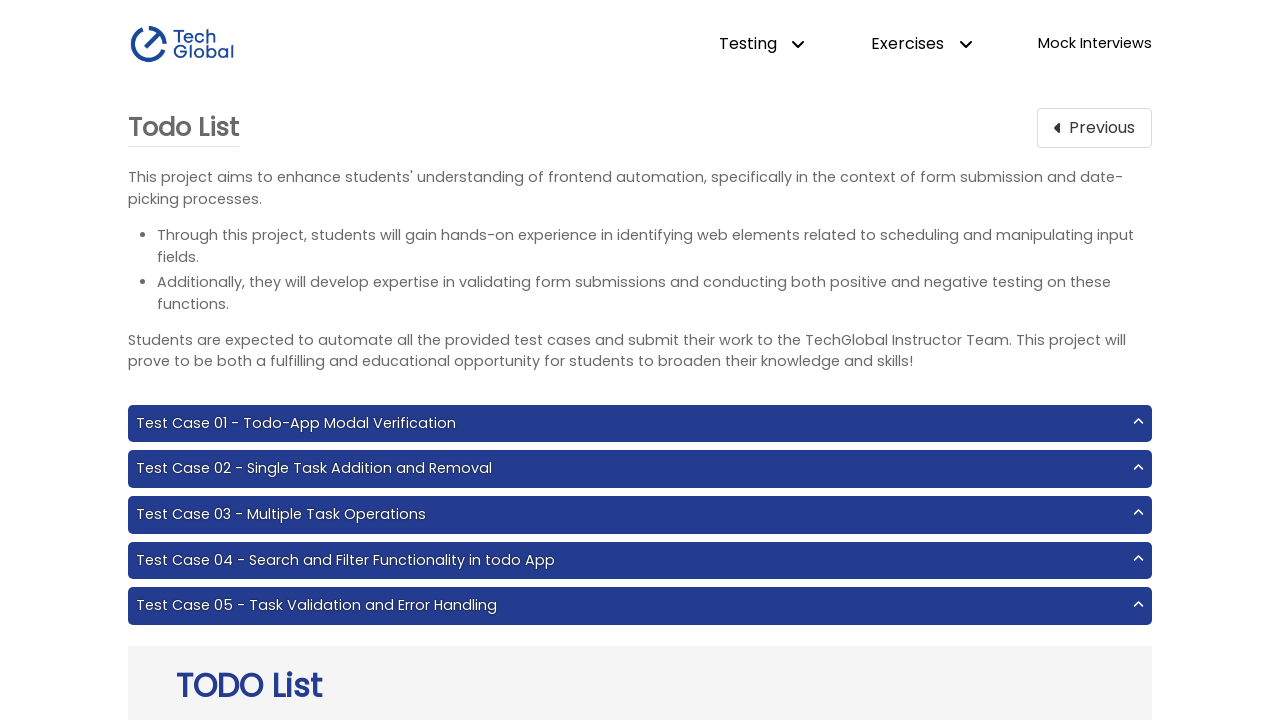

Filled input field with task: 'walk' on #input-add
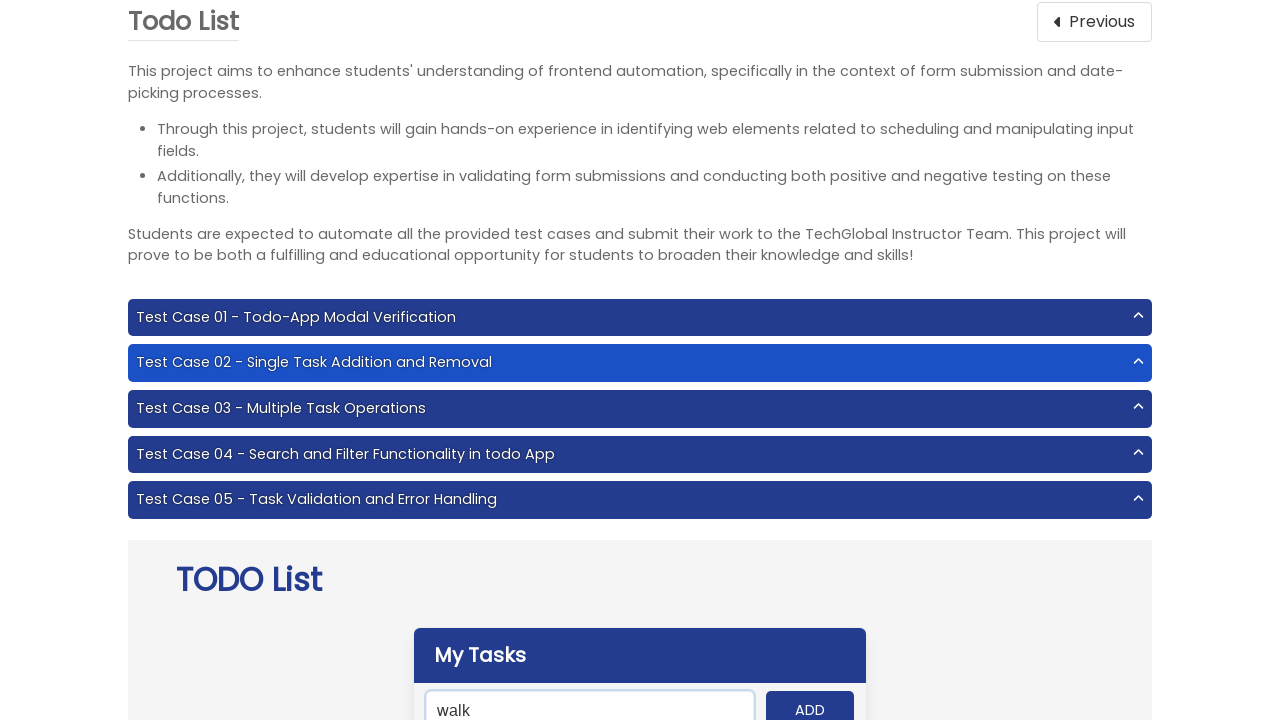

Clicked add button to add task 'walk' at (810, 701) on #add-btn
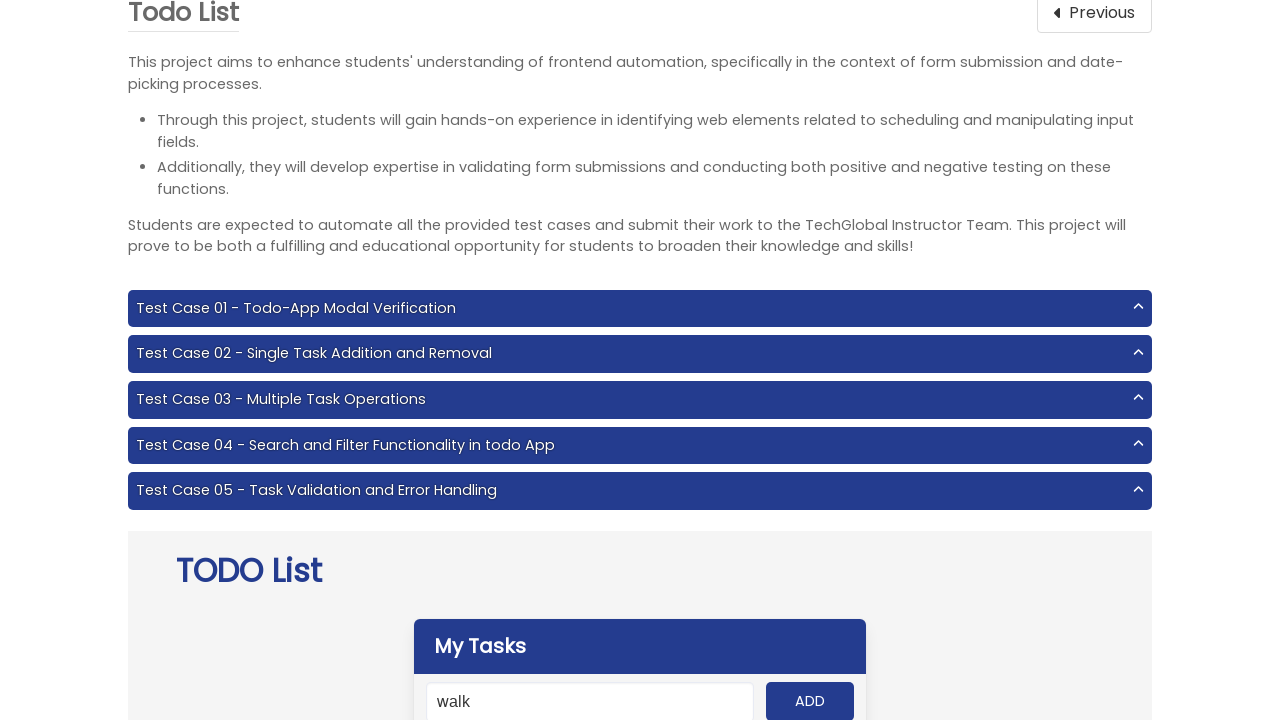

Cleared input field after adding task on #input-add
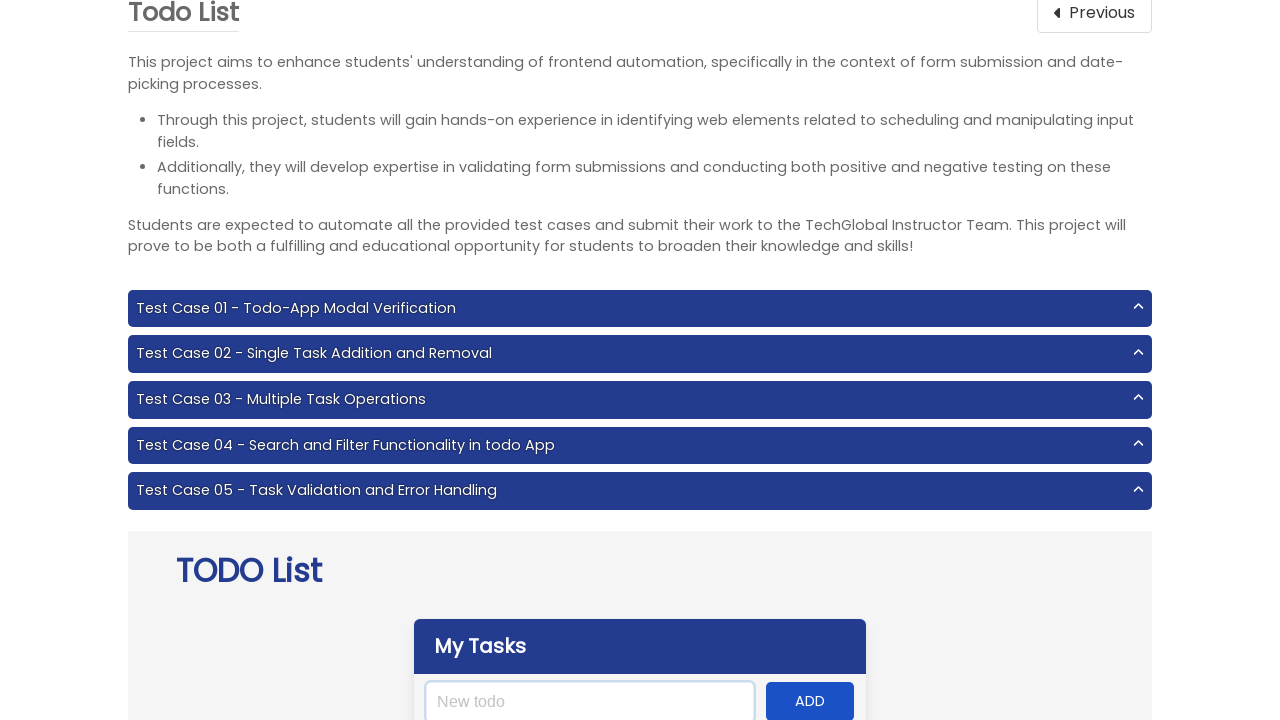

Filled input field with task: 'run' on #input-add
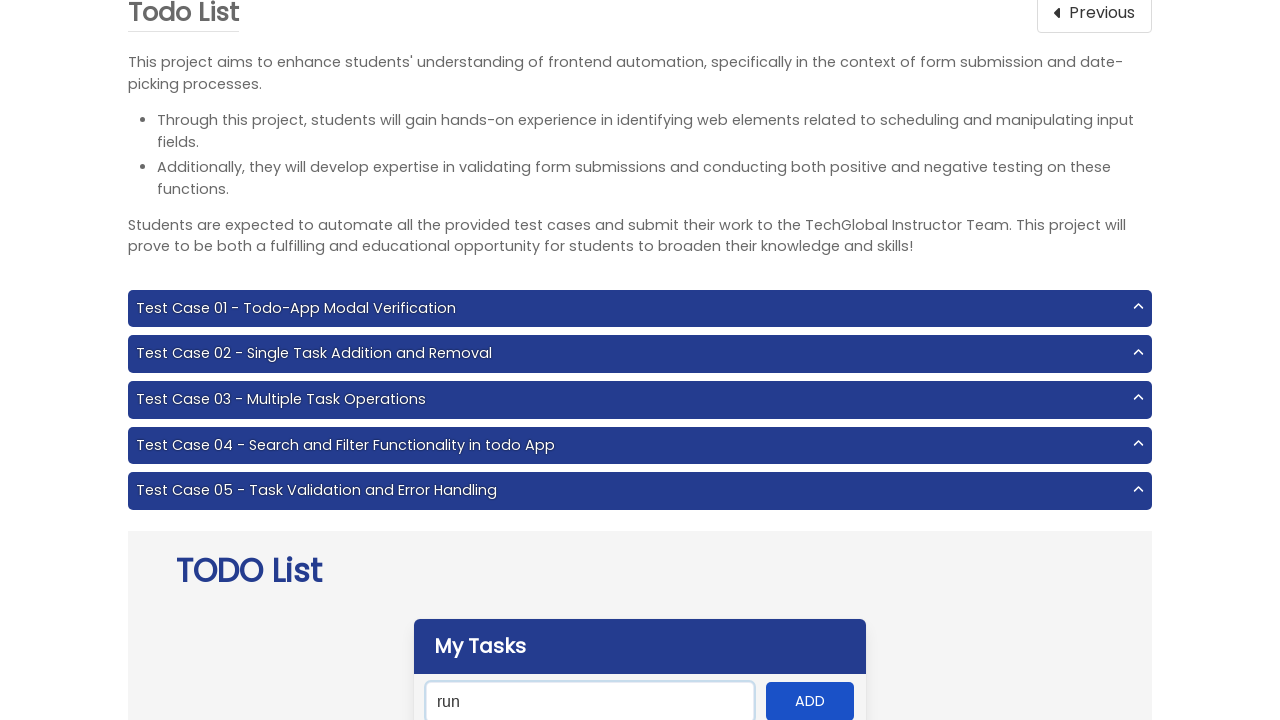

Clicked add button to add task 'run' at (810, 701) on #add-btn
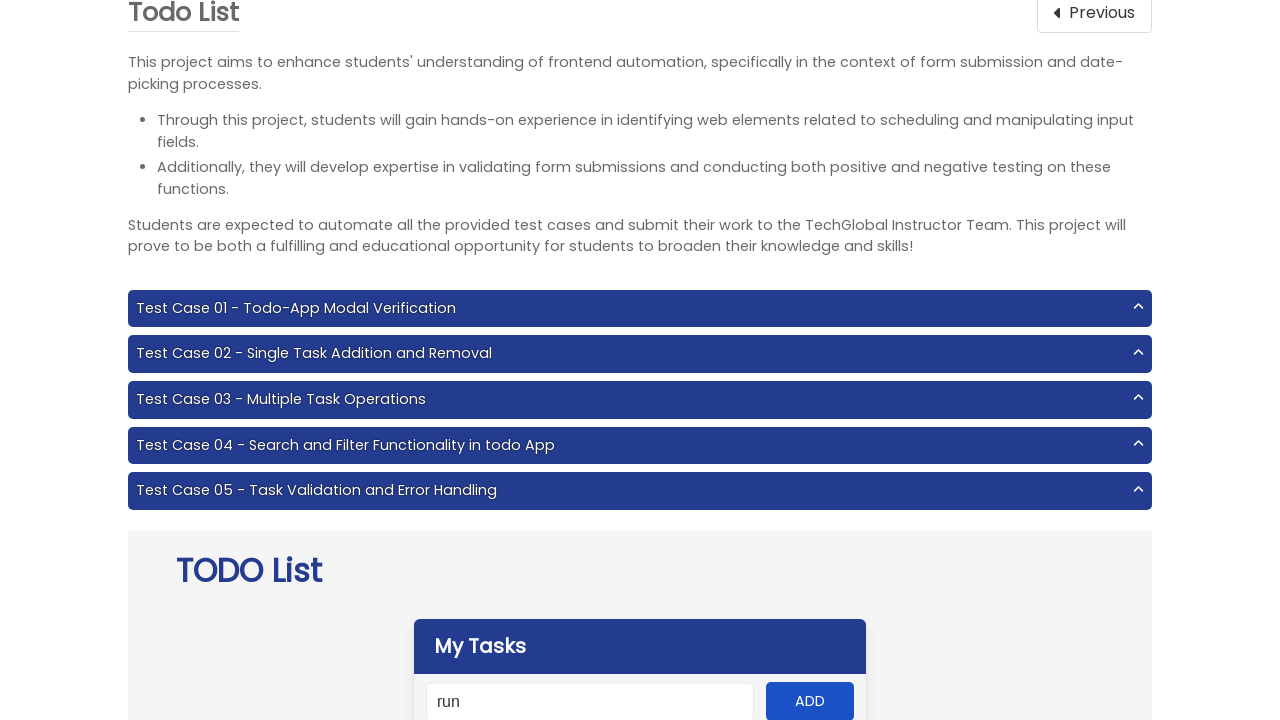

Cleared input field after adding task on #input-add
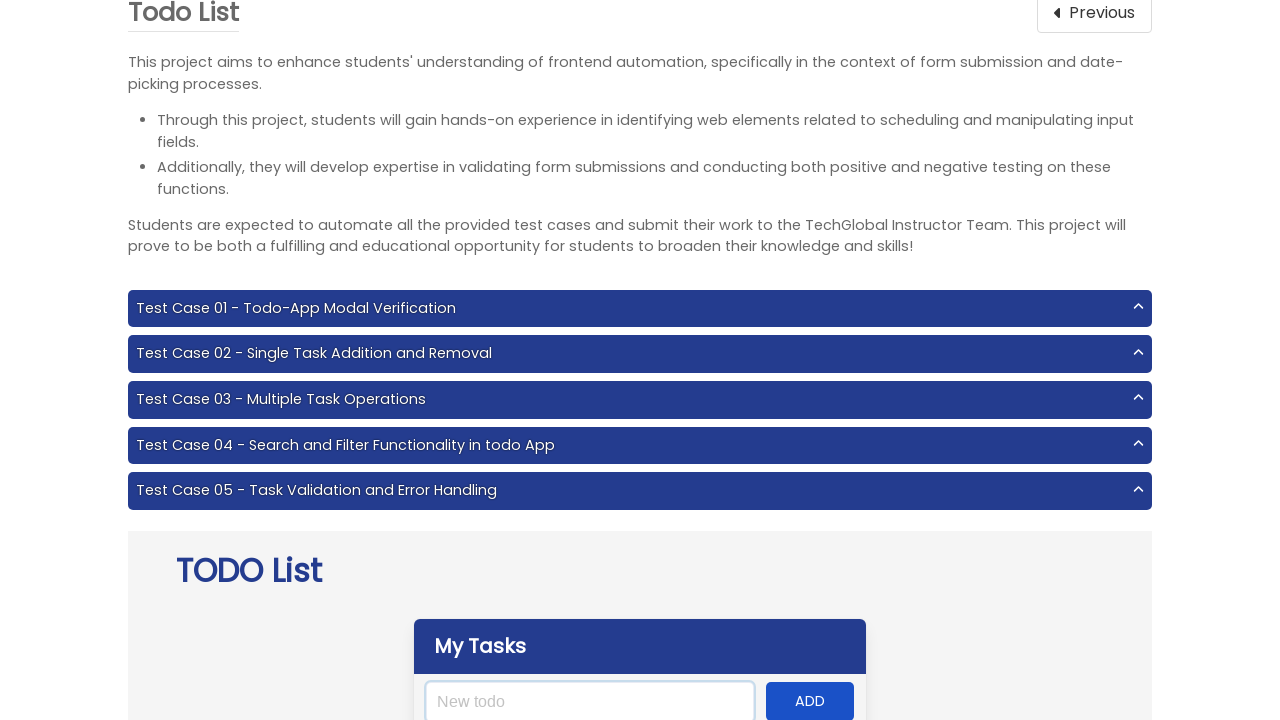

Filled input field with task: 'jump' on #input-add
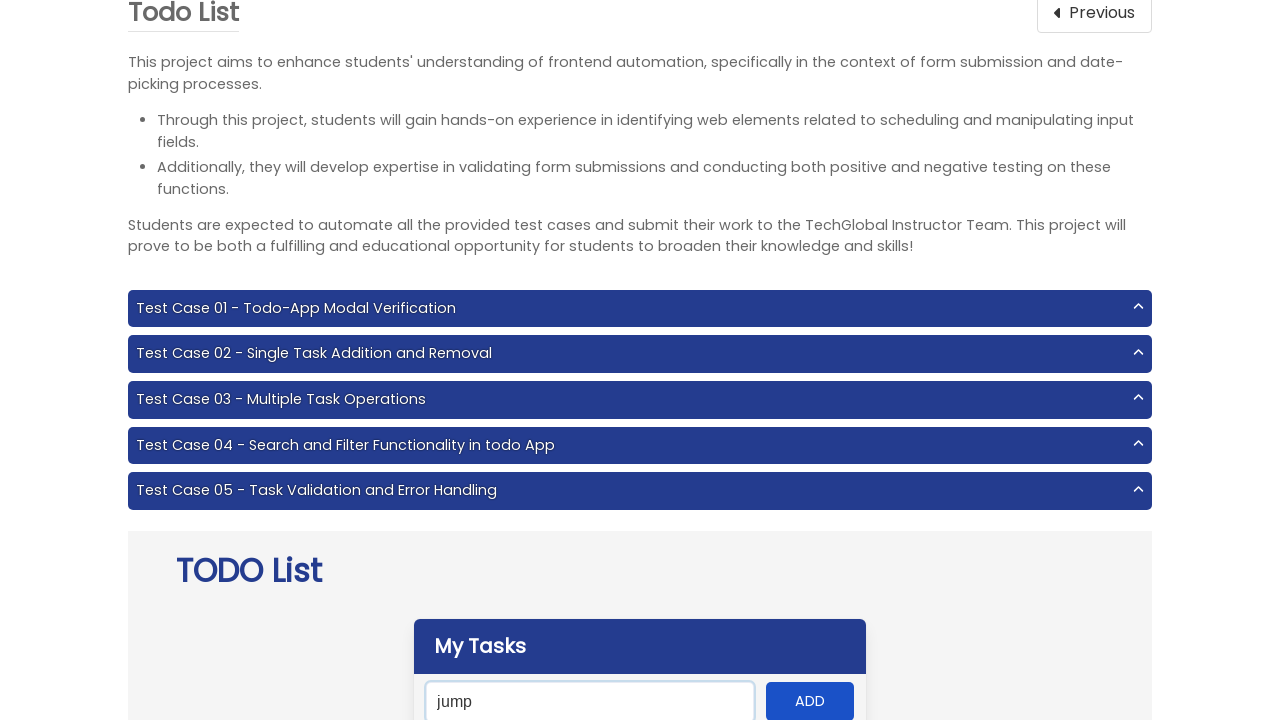

Clicked add button to add task 'jump' at (810, 701) on #add-btn
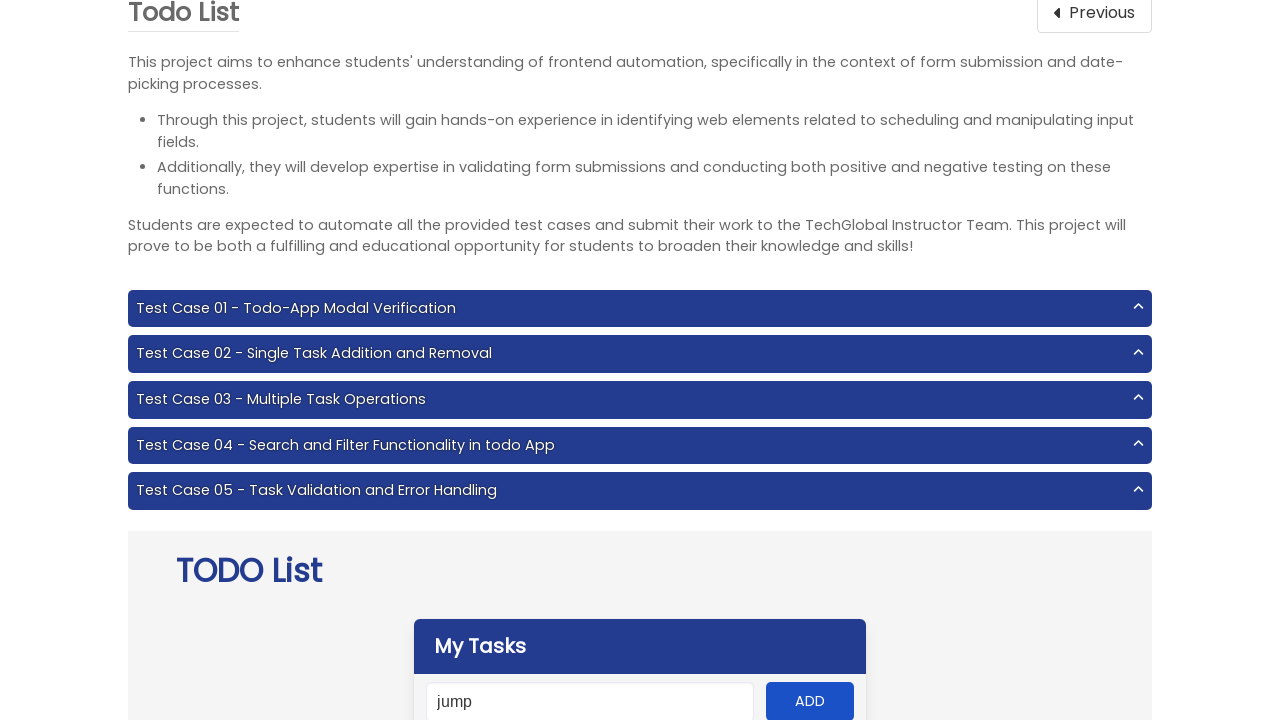

Cleared input field after adding task on #input-add
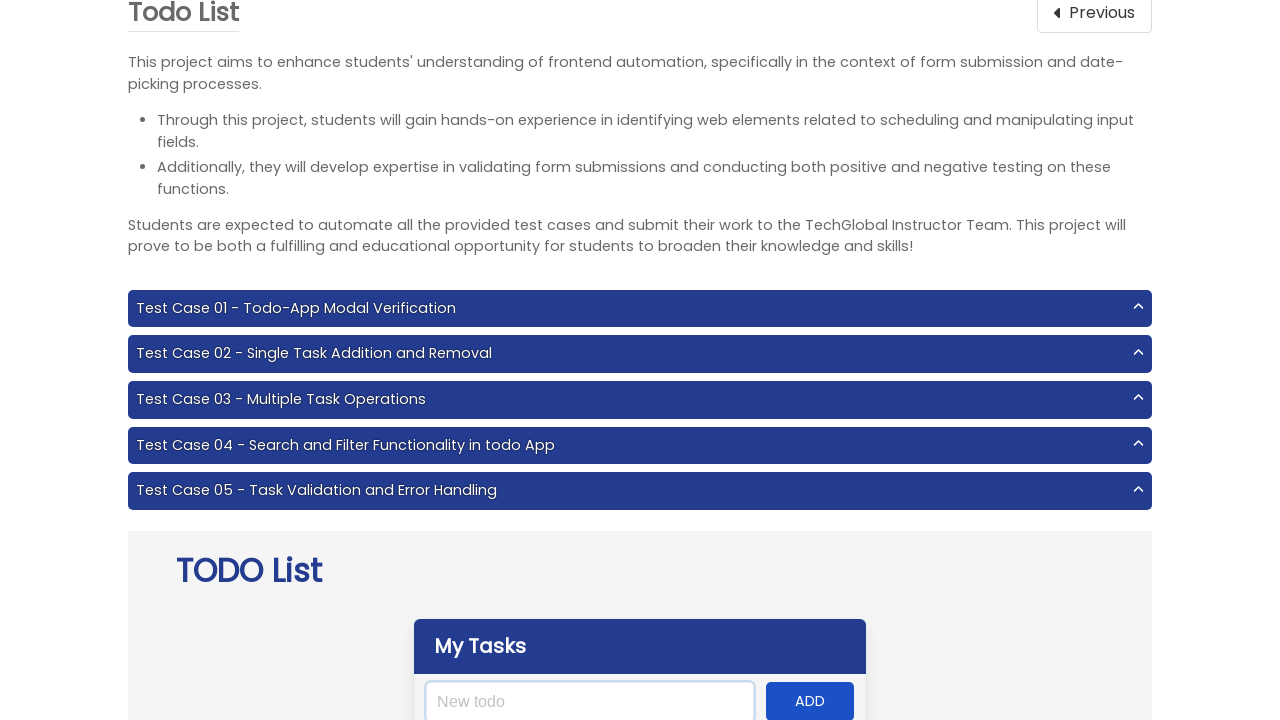

Filled input field with task: 'skip' on #input-add
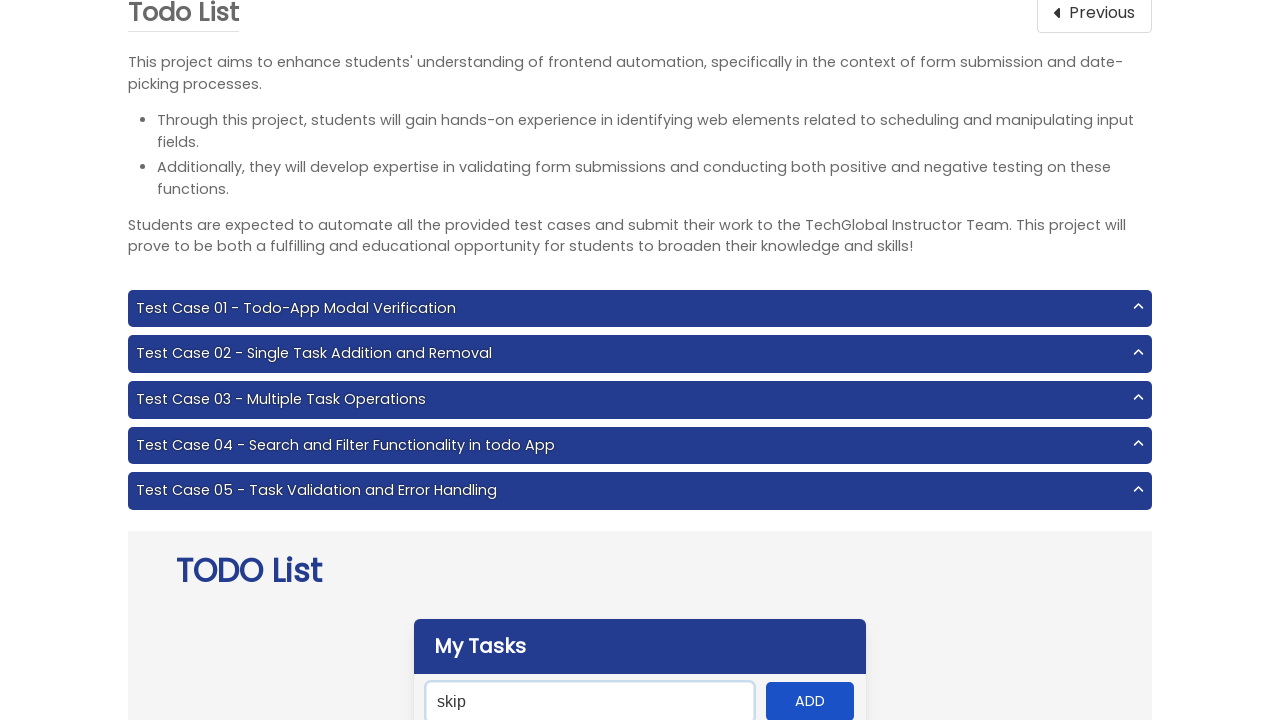

Clicked add button to add task 'skip' at (810, 701) on #add-btn
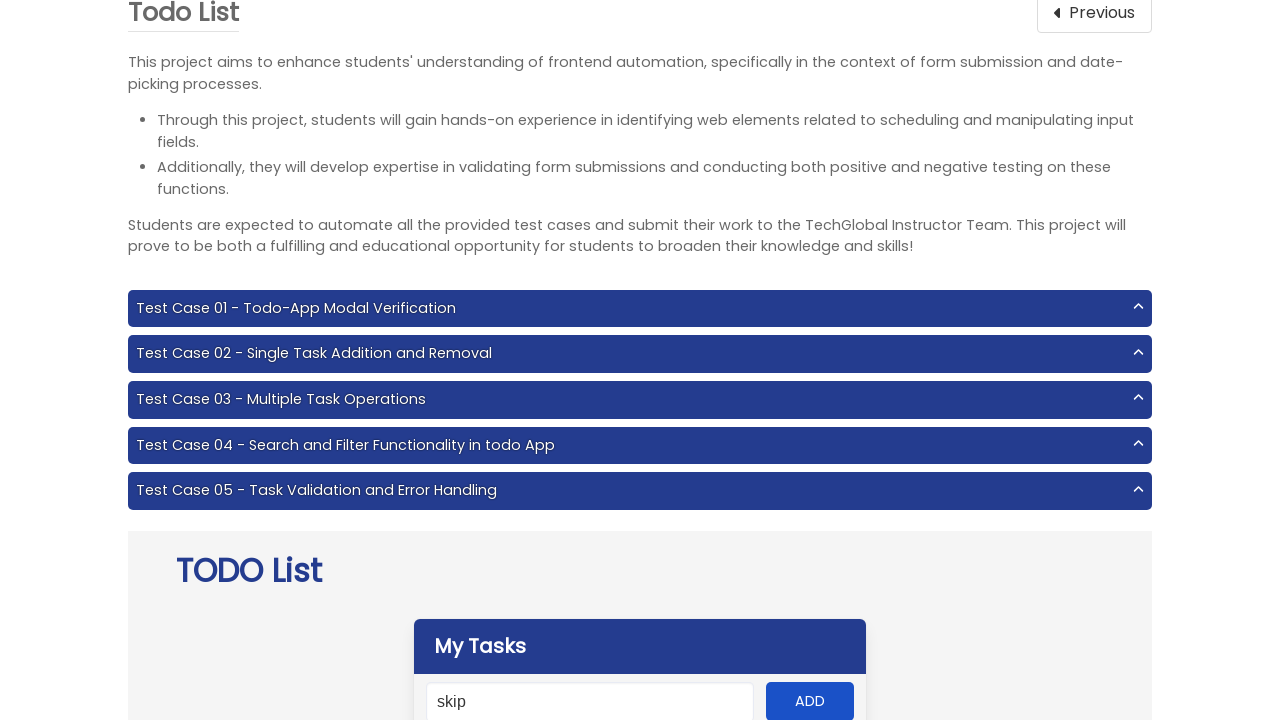

Cleared input field after adding task on #input-add
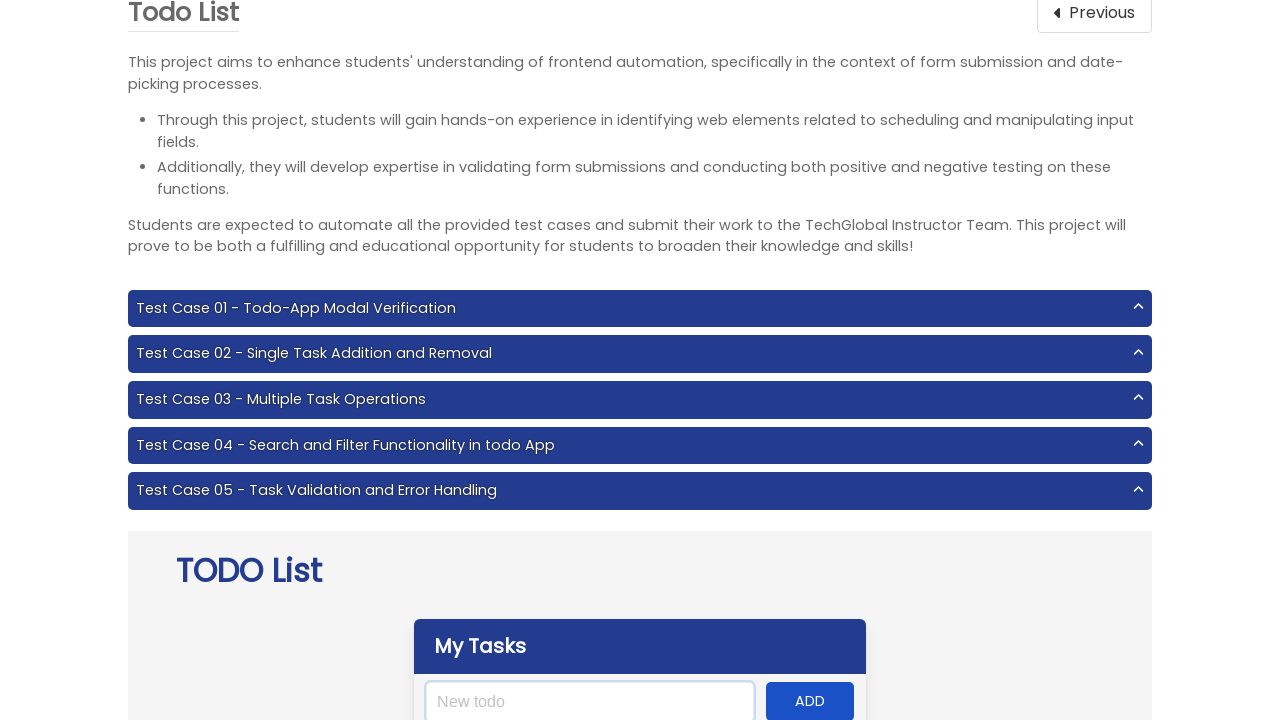

Filled input field with task: 'hop' on #input-add
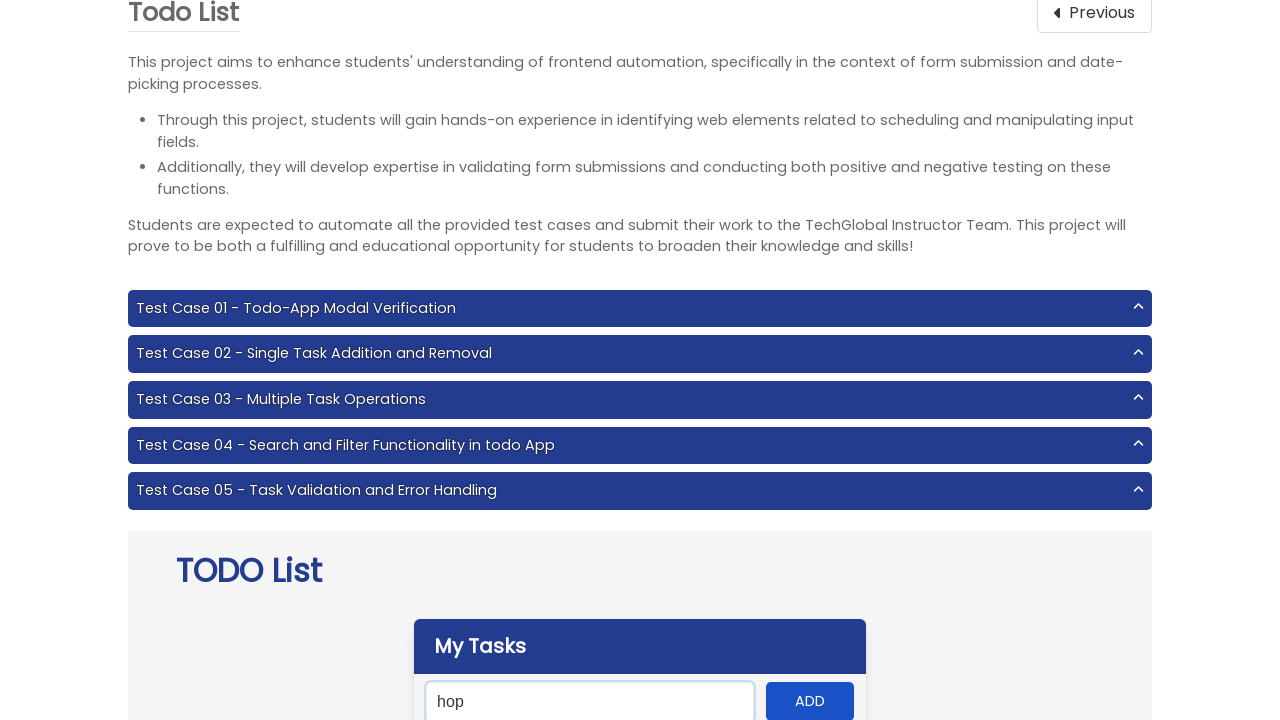

Clicked add button to add task 'hop' at (810, 701) on #add-btn
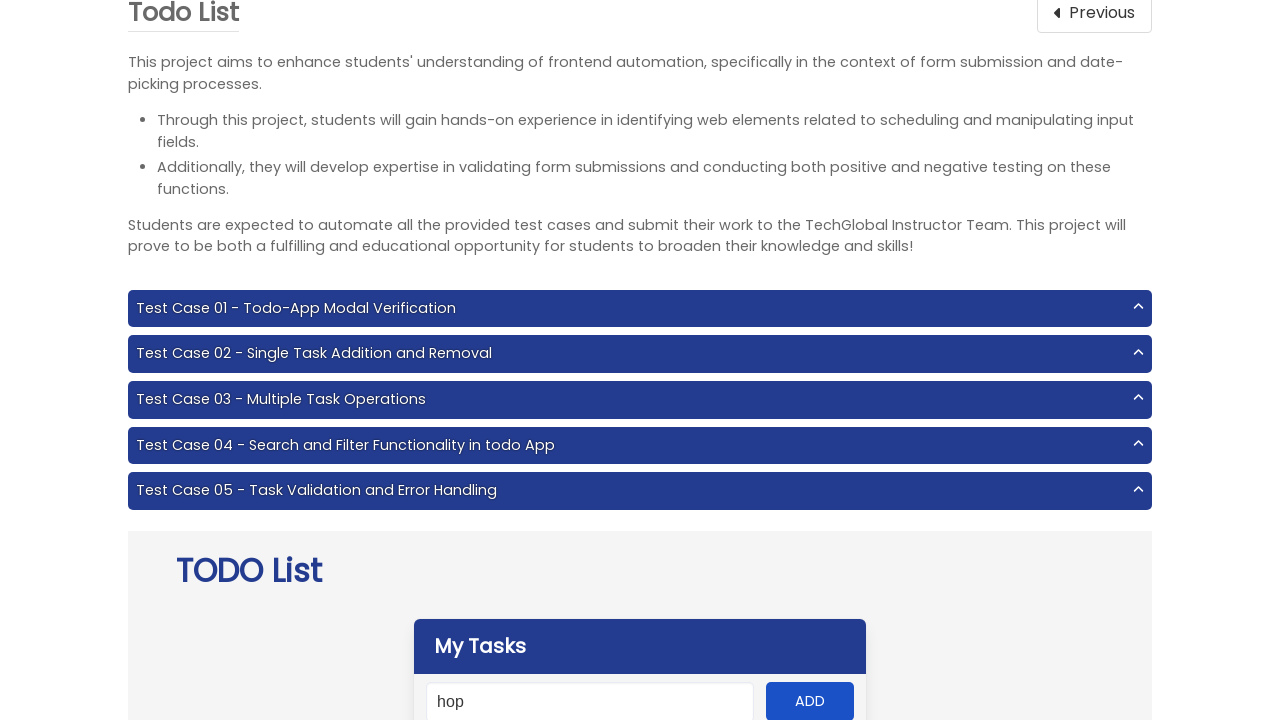

Cleared input field after adding task on #input-add
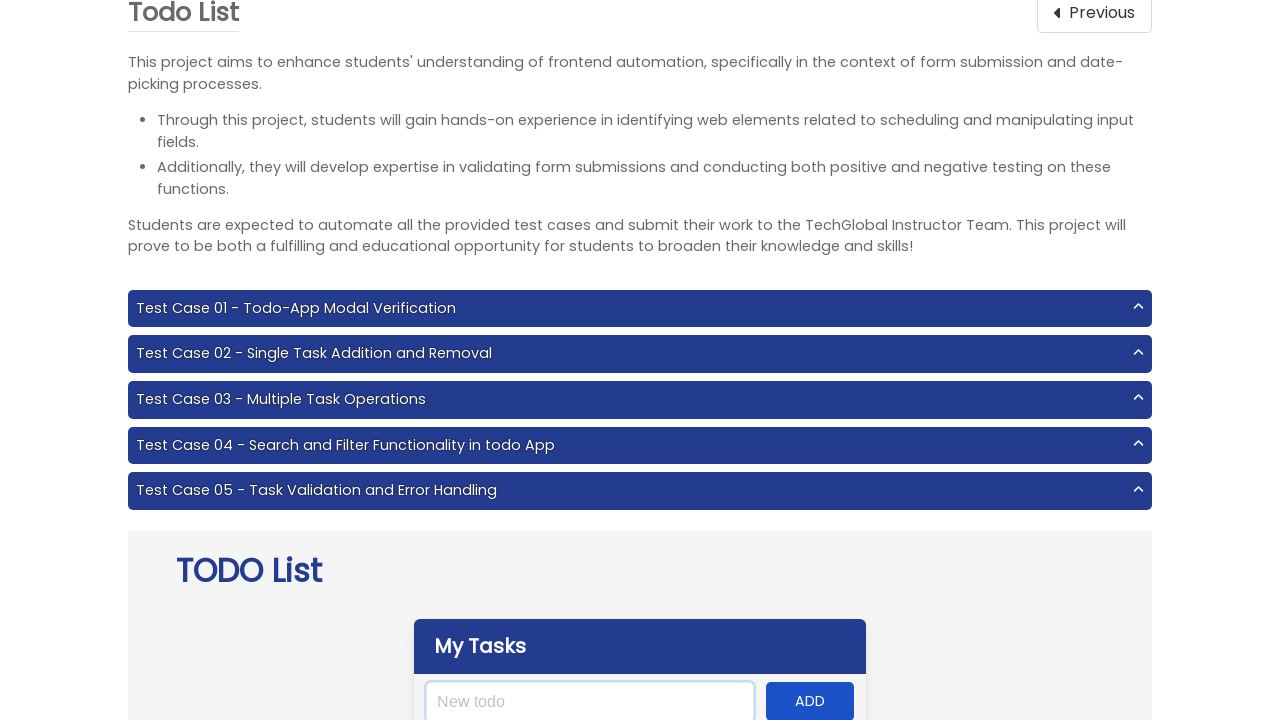

All 5 tasks appeared in the todo list
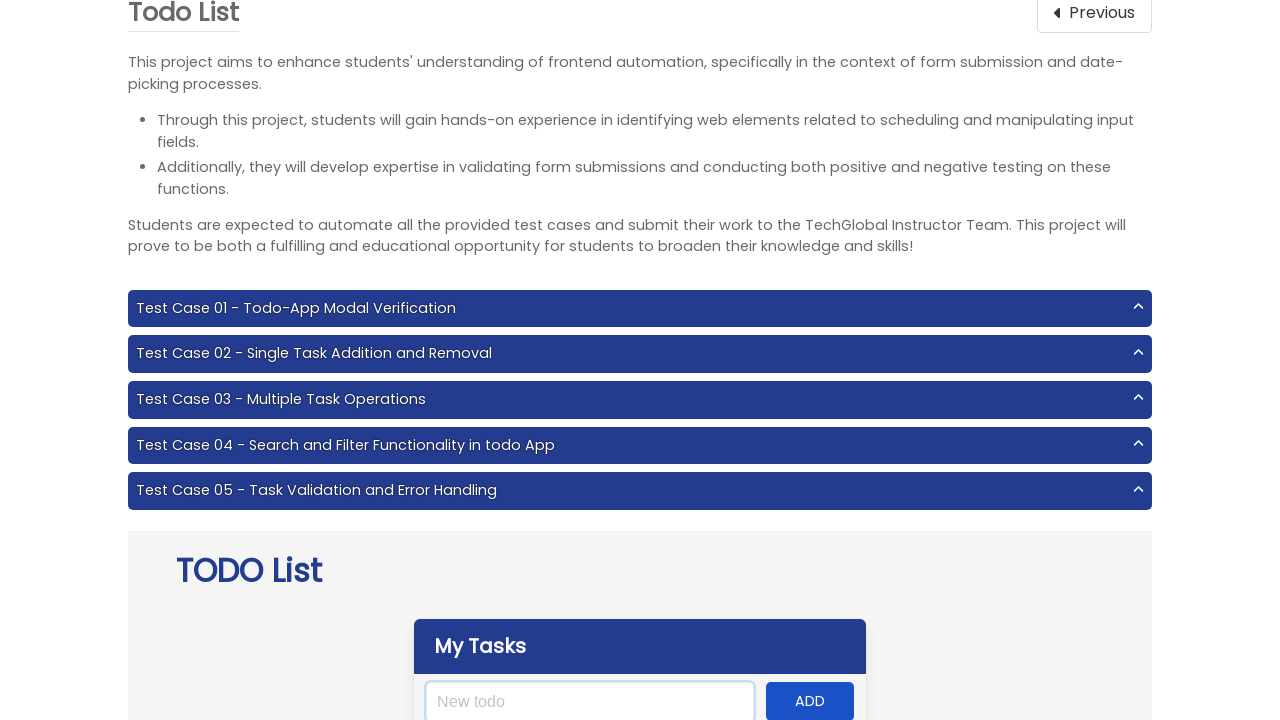

Marked task 1 as completed at (437, 360) on .mr-auto span >> nth=0
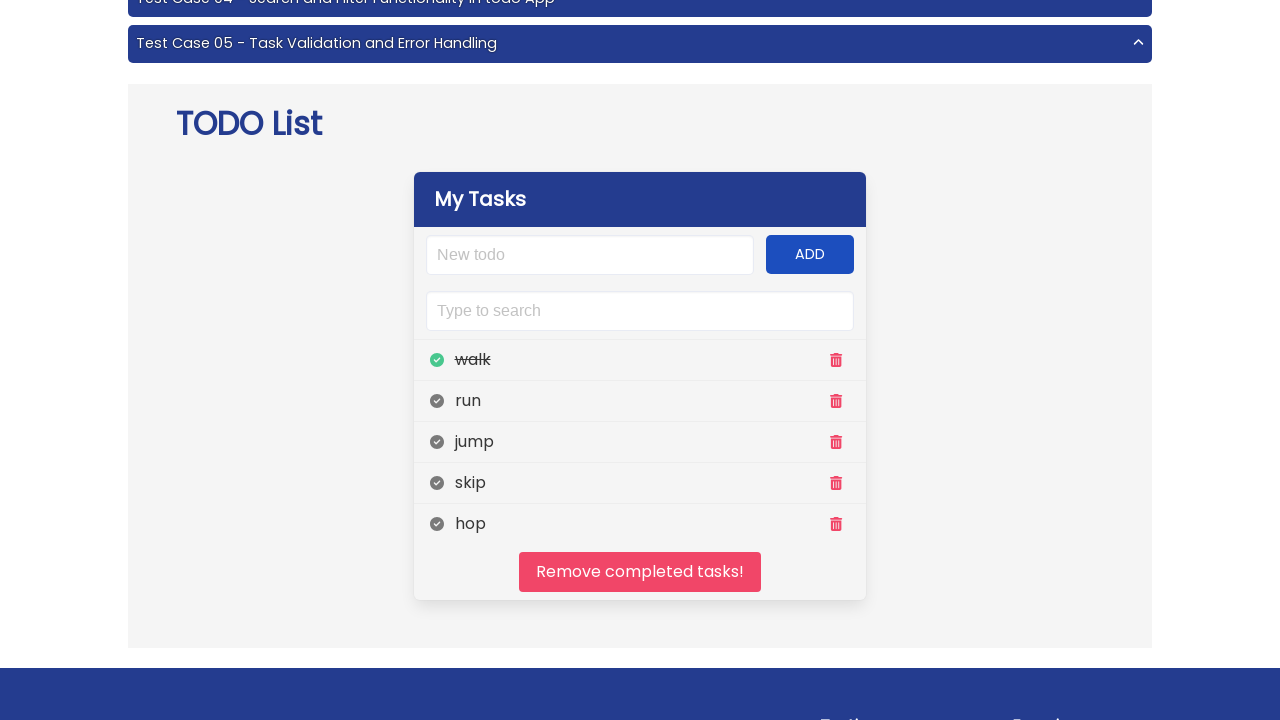

Marked task 2 as completed at (472, 360) on .mr-auto span >> nth=1
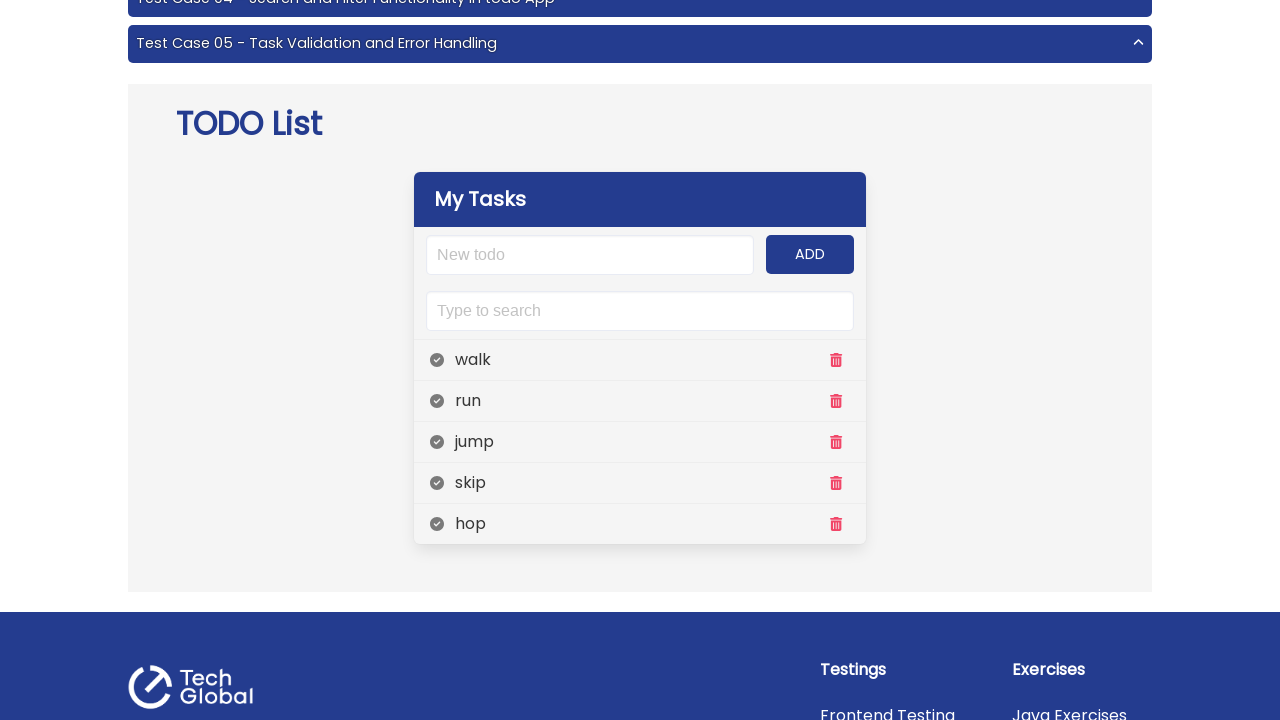

Marked task 3 as completed at (437, 401) on .mr-auto span >> nth=2
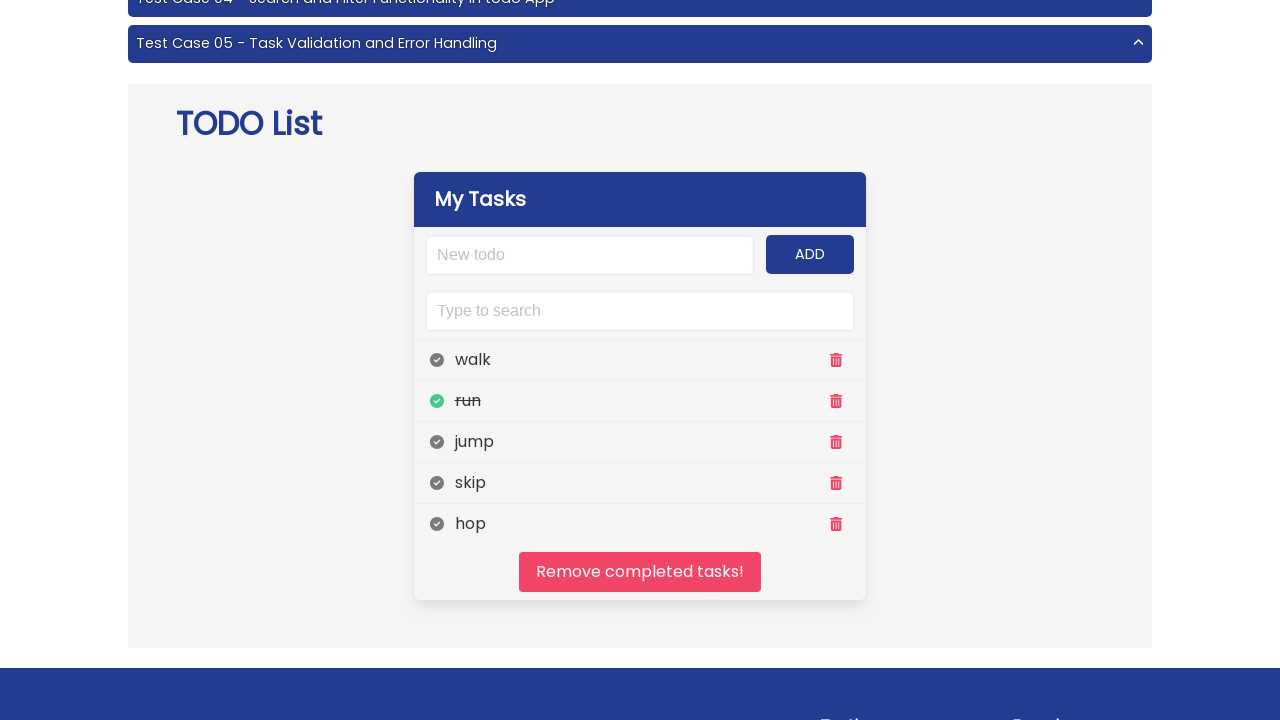

Marked task 4 as completed at (468, 401) on .mr-auto span >> nth=3
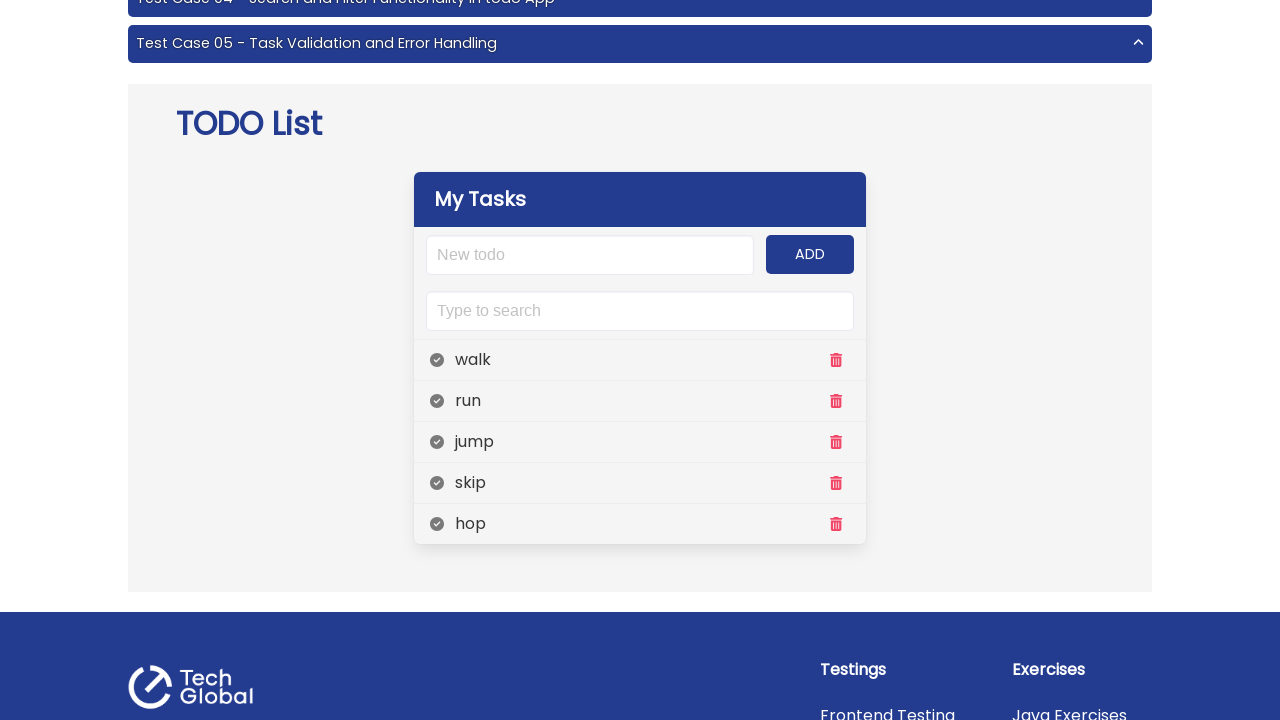

Marked task 5 as completed at (437, 442) on .mr-auto span >> nth=4
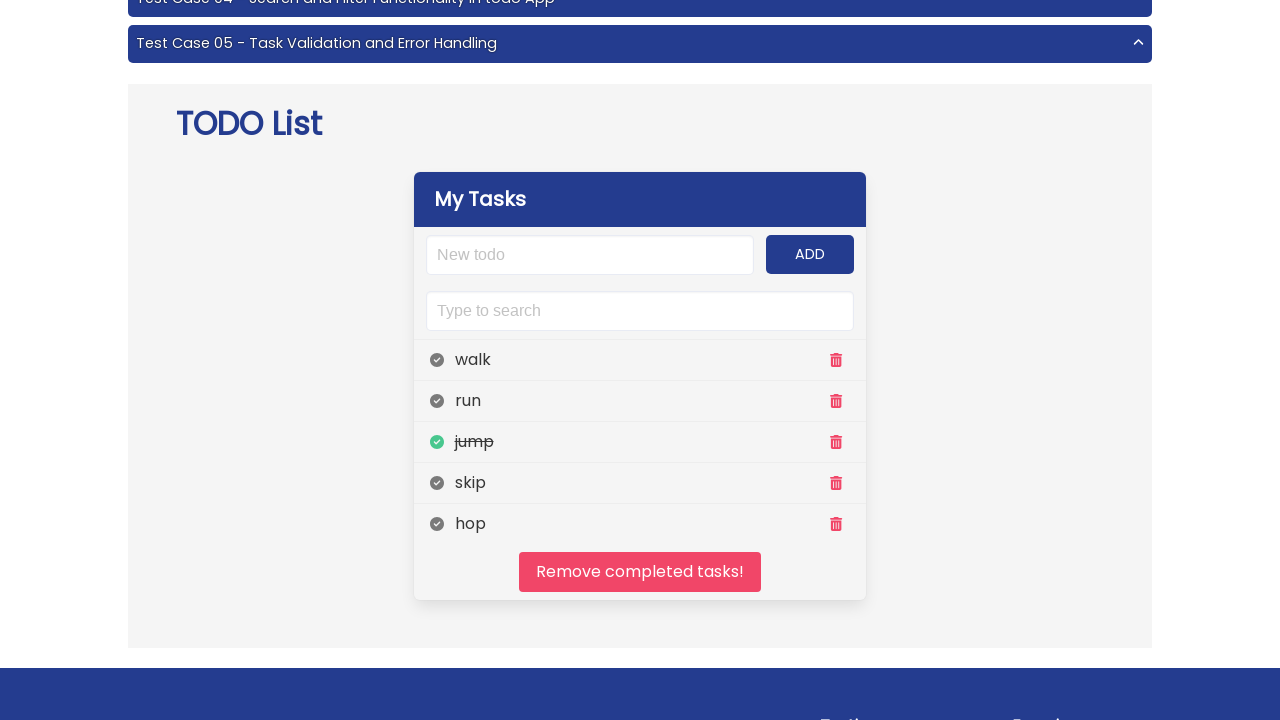

Marked task 6 as completed at (474, 442) on .mr-auto span >> nth=5
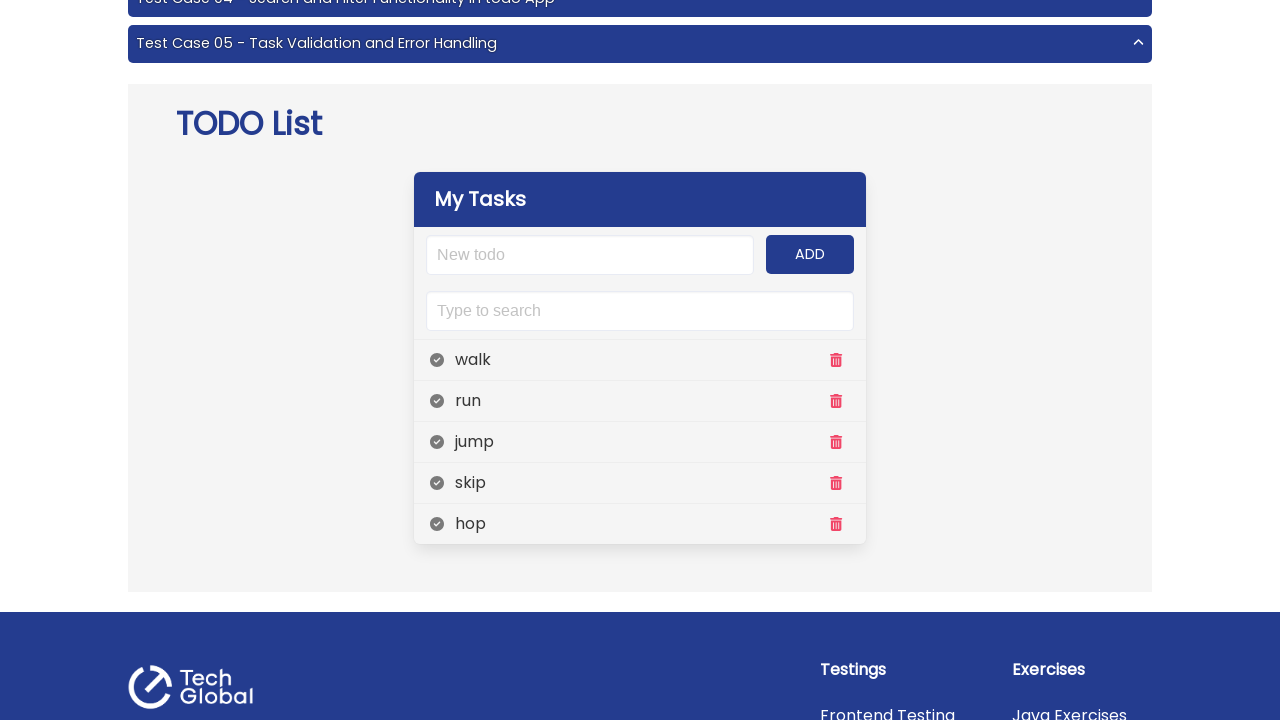

Marked task 7 as completed at (437, 483) on .mr-auto span >> nth=6
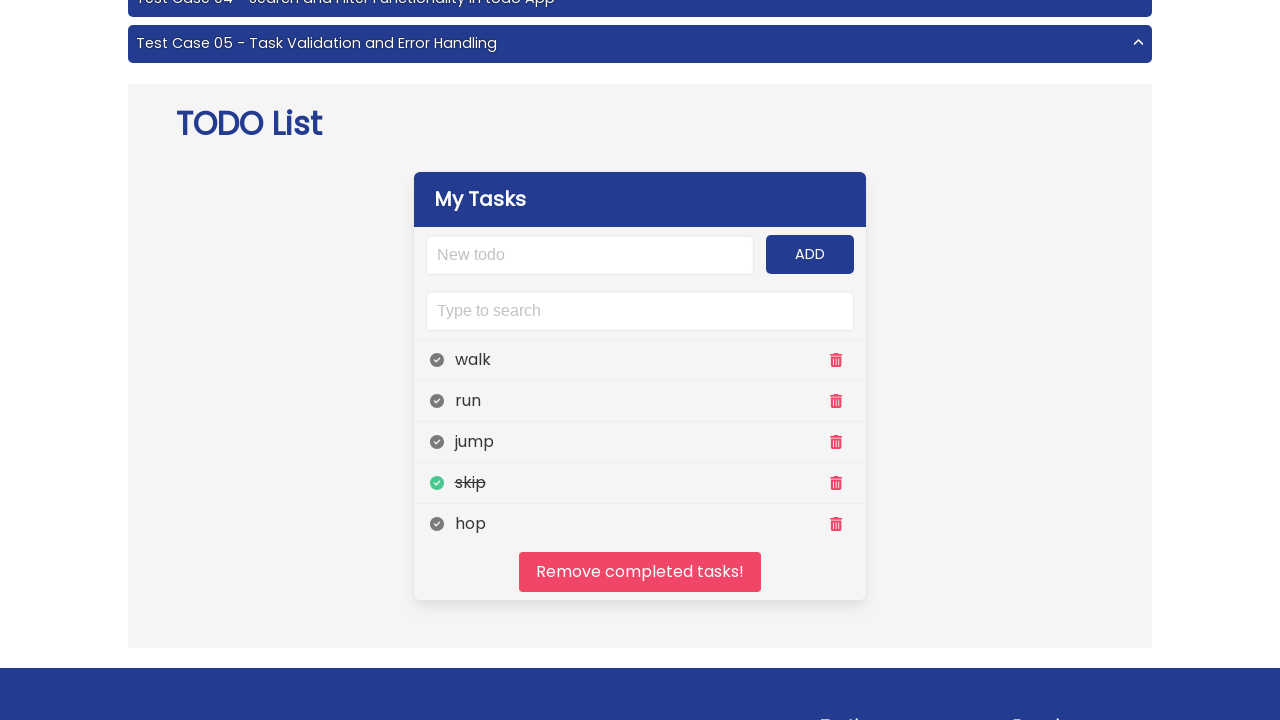

Marked task 8 as completed at (470, 483) on .mr-auto span >> nth=7
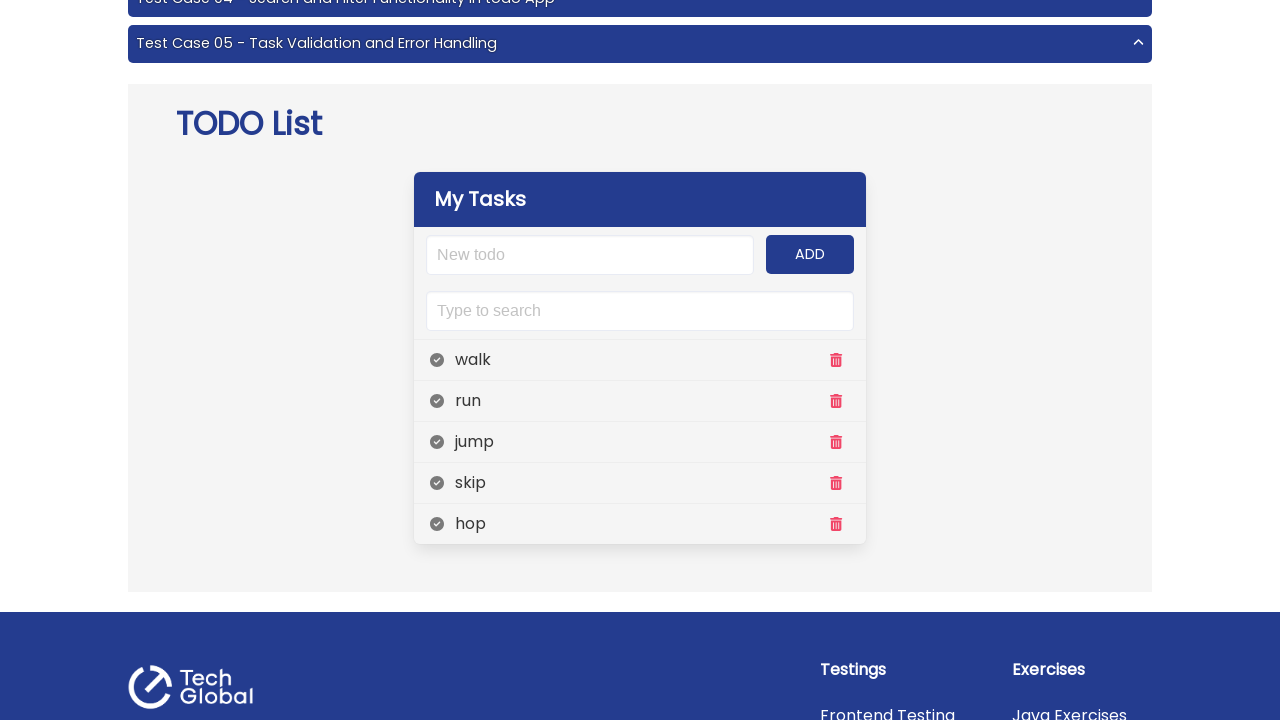

Marked task 9 as completed at (437, 524) on .mr-auto span >> nth=8
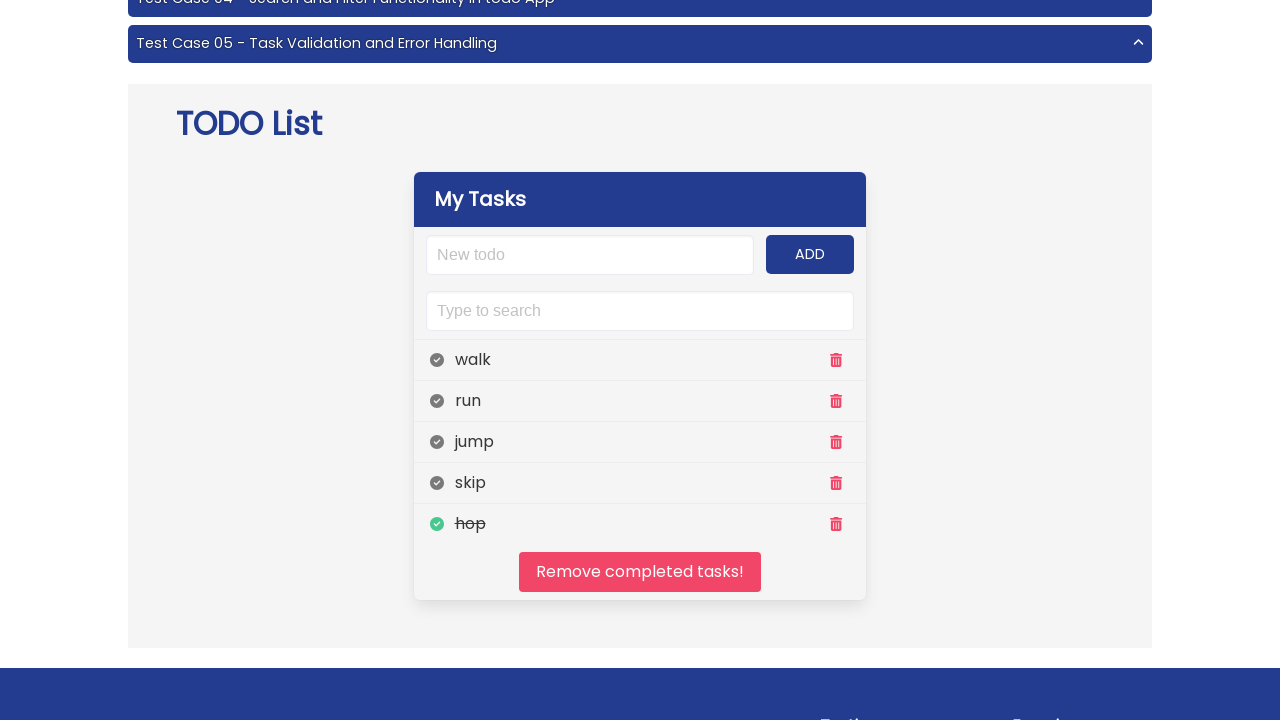

Marked task 10 as completed at (470, 524) on .mr-auto span >> nth=9
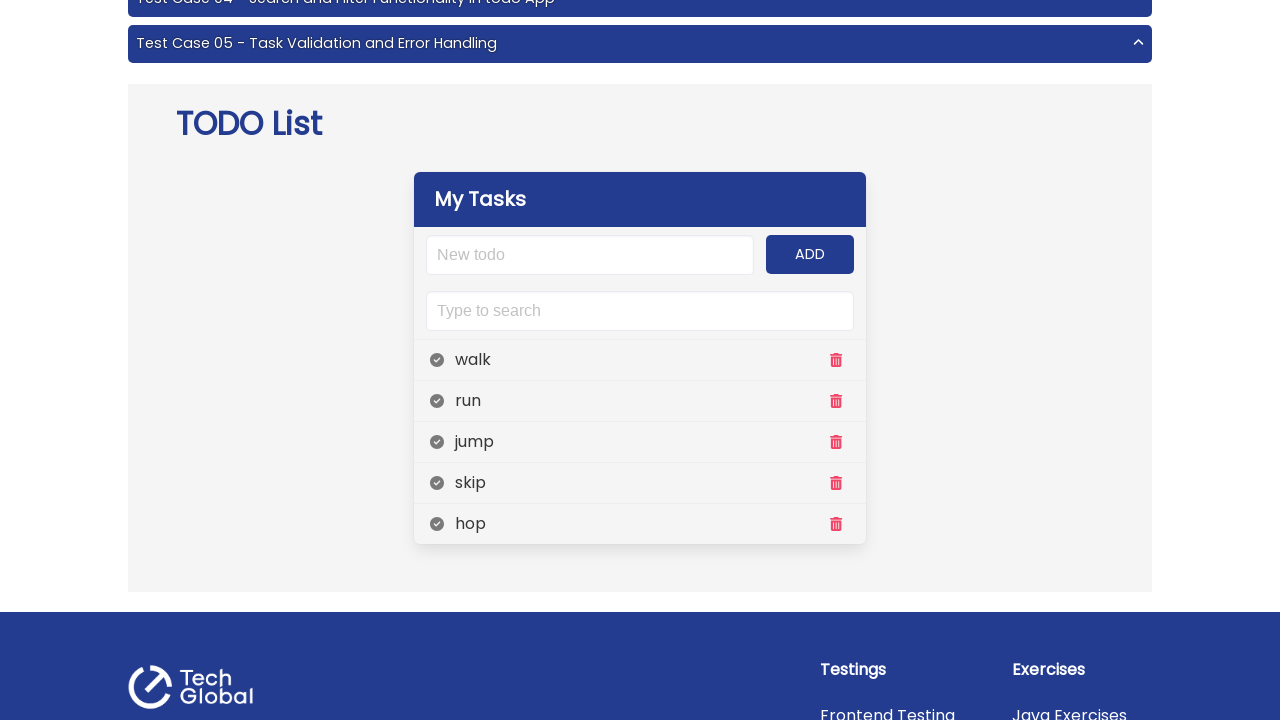

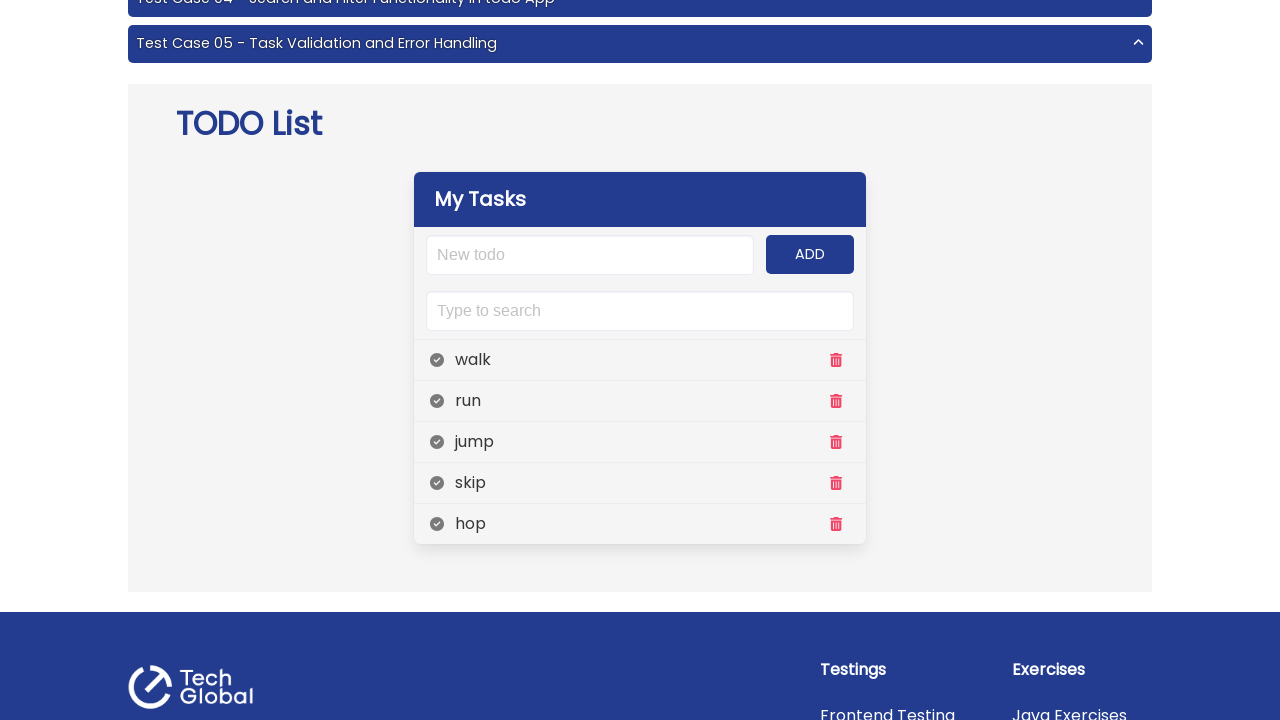